Navigates to the commitment app development page and waits for it to load, verifying the page loads successfully without errors.

Starting URL: https://commitment-app-dev.vercel.app

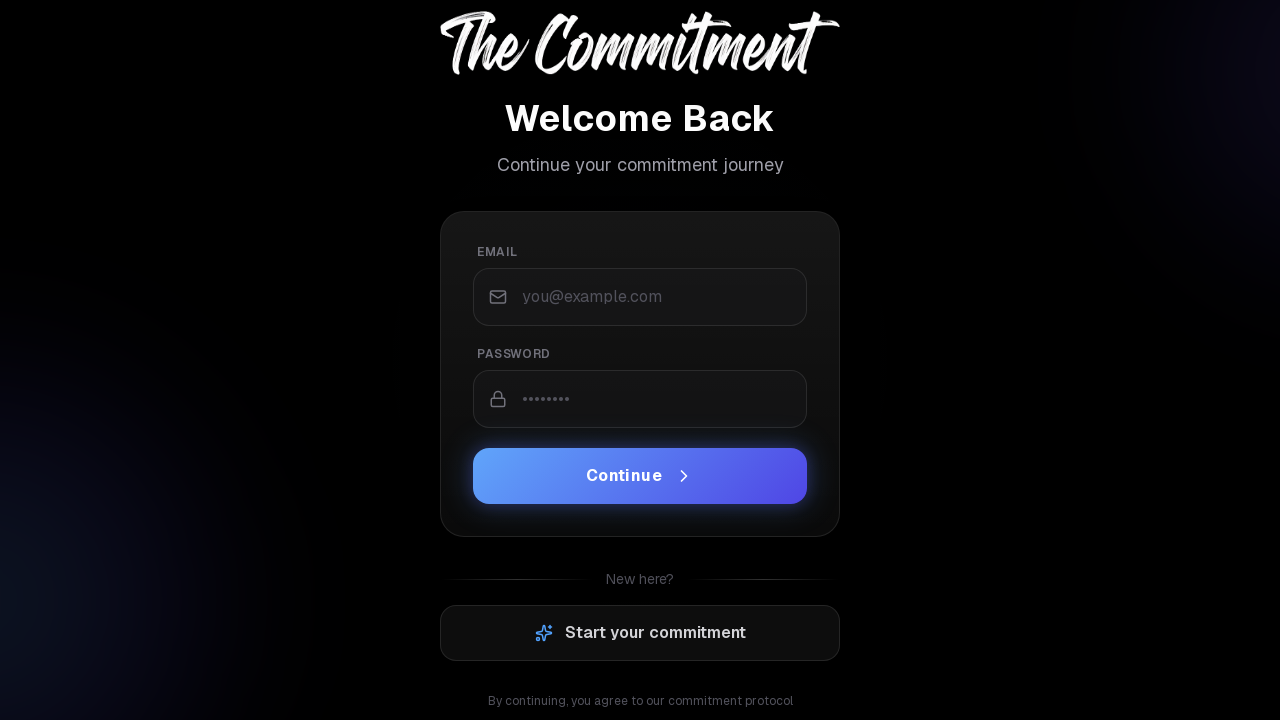

Navigated to commitment app development page
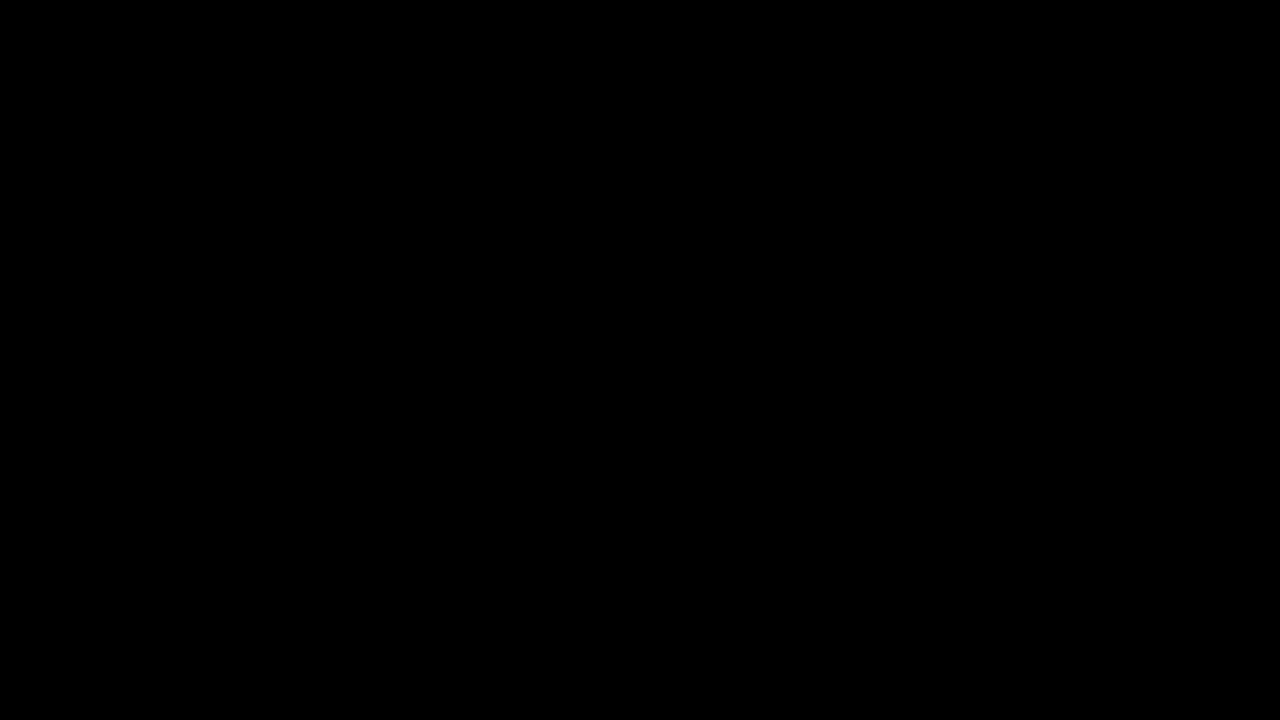

Page reached networkidle state, page fully loaded
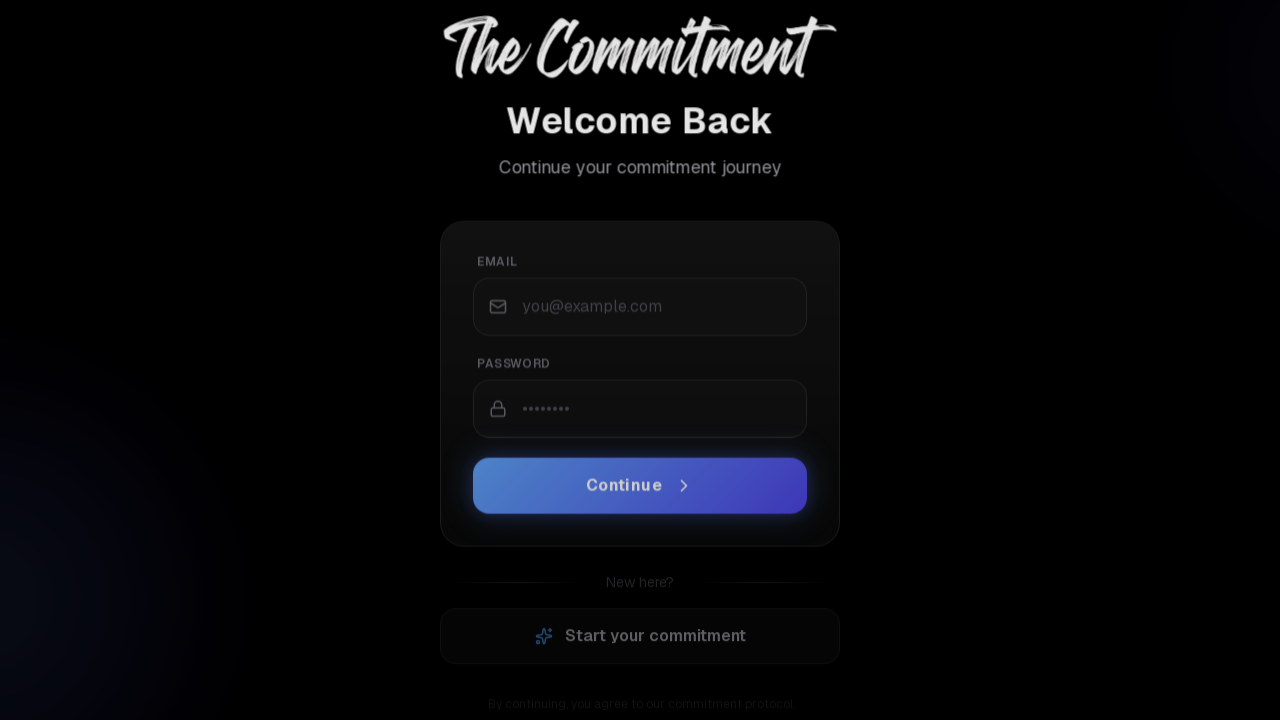

Waited additional 2 seconds to ensure page stability
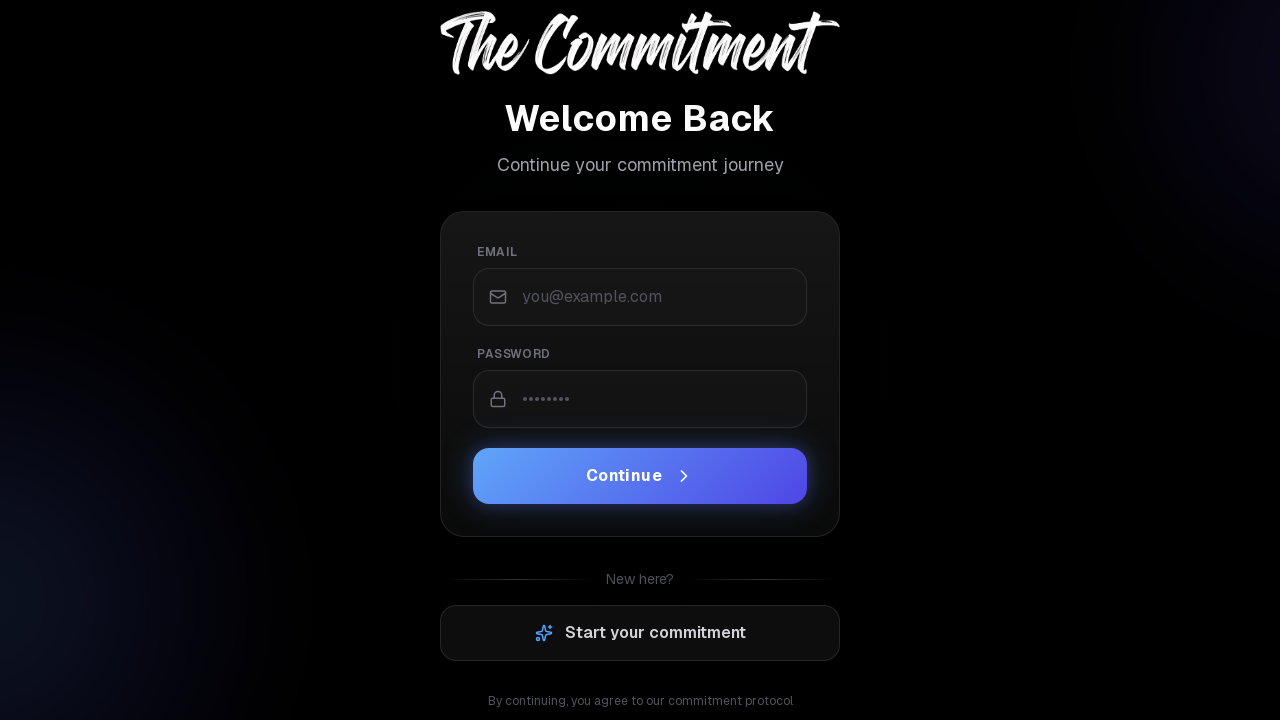

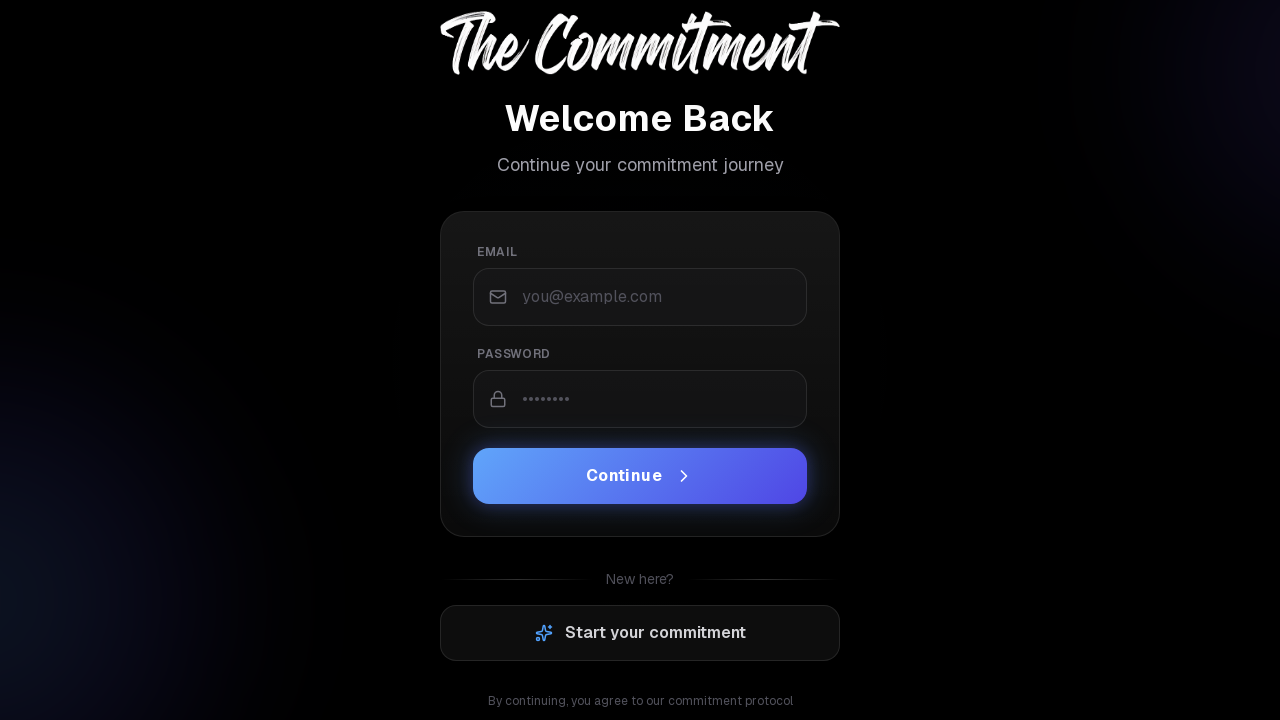